Tests hovering over the first user image to reveal user information and clicking the profile link

Starting URL: http://the-internet.herokuapp.com/hovers

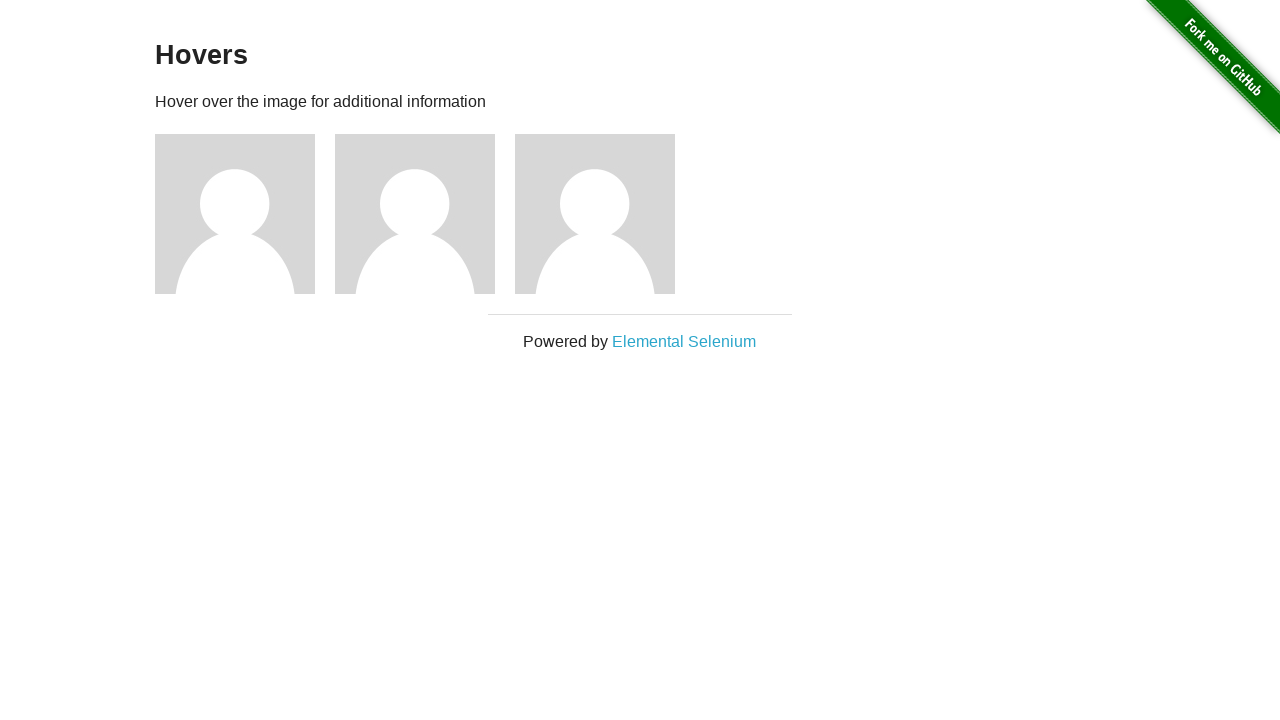

Hovered over first user image to reveal user information at (235, 214) on xpath=//*[@id='content']/div/div[1]/img
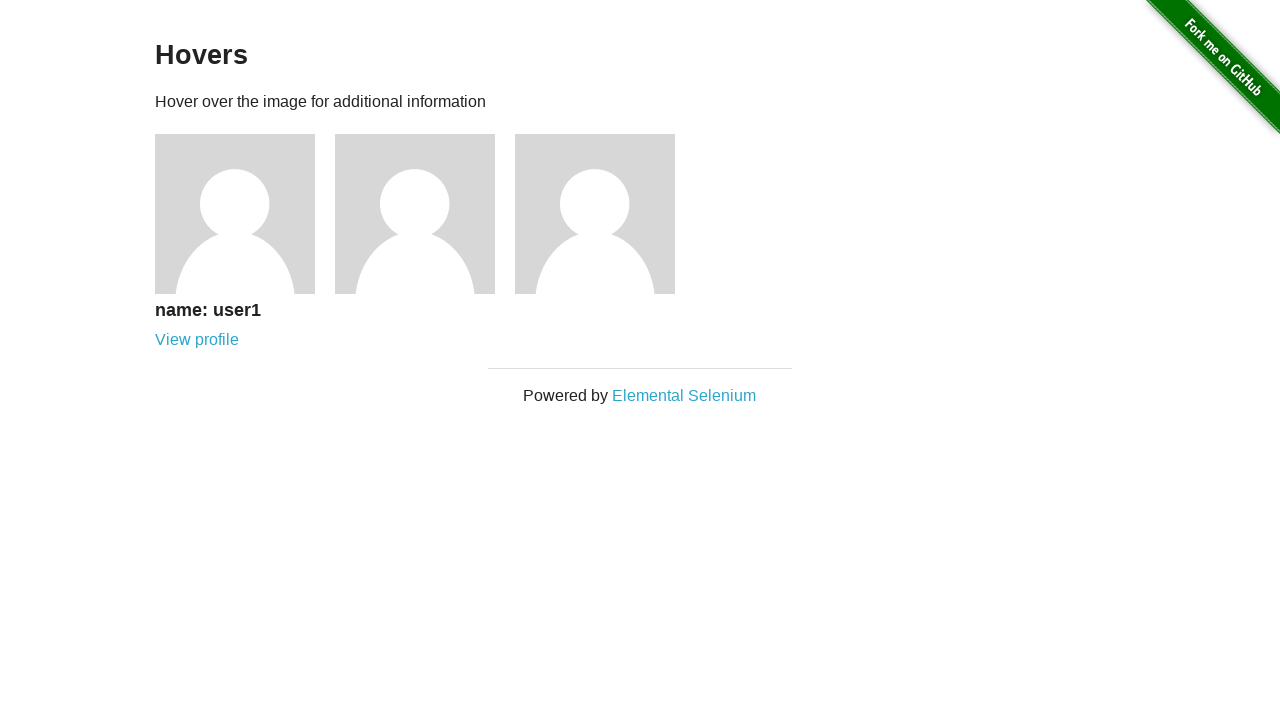

Verified user name 'user1' is displayed
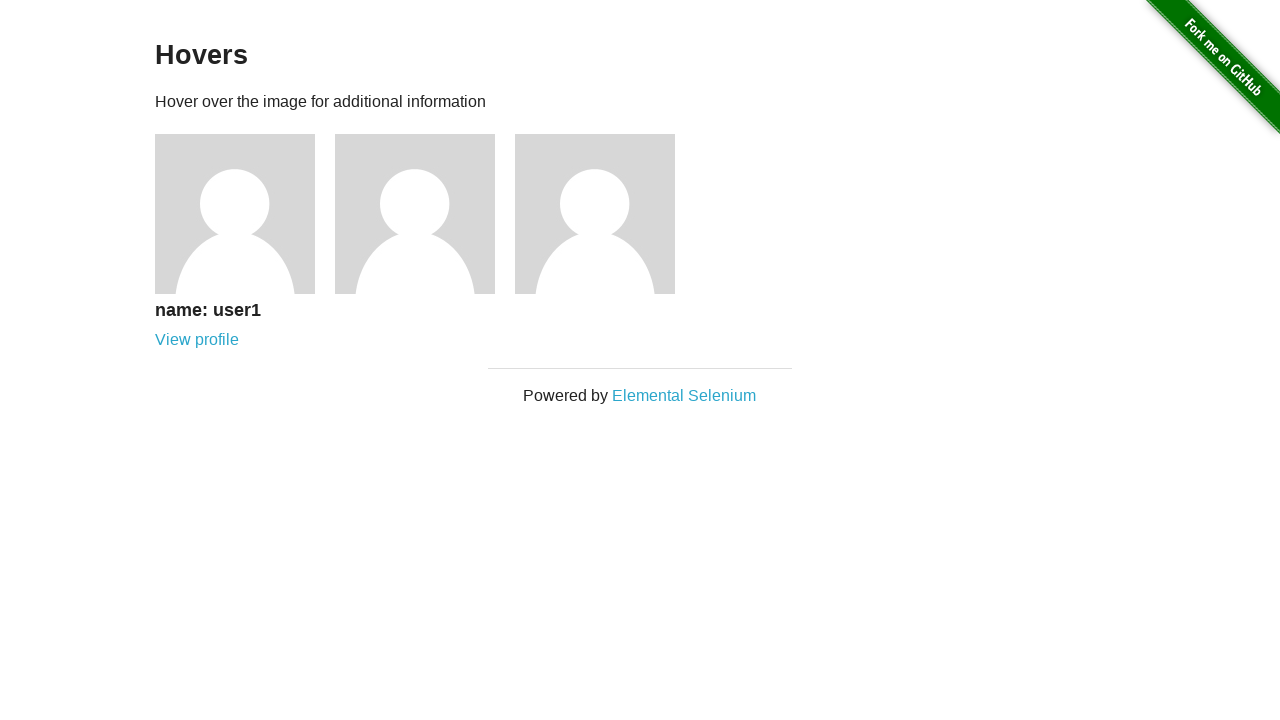

Clicked on user1 profile link at (197, 340) on xpath=//*[@id='content']/div/div[1]/div/a
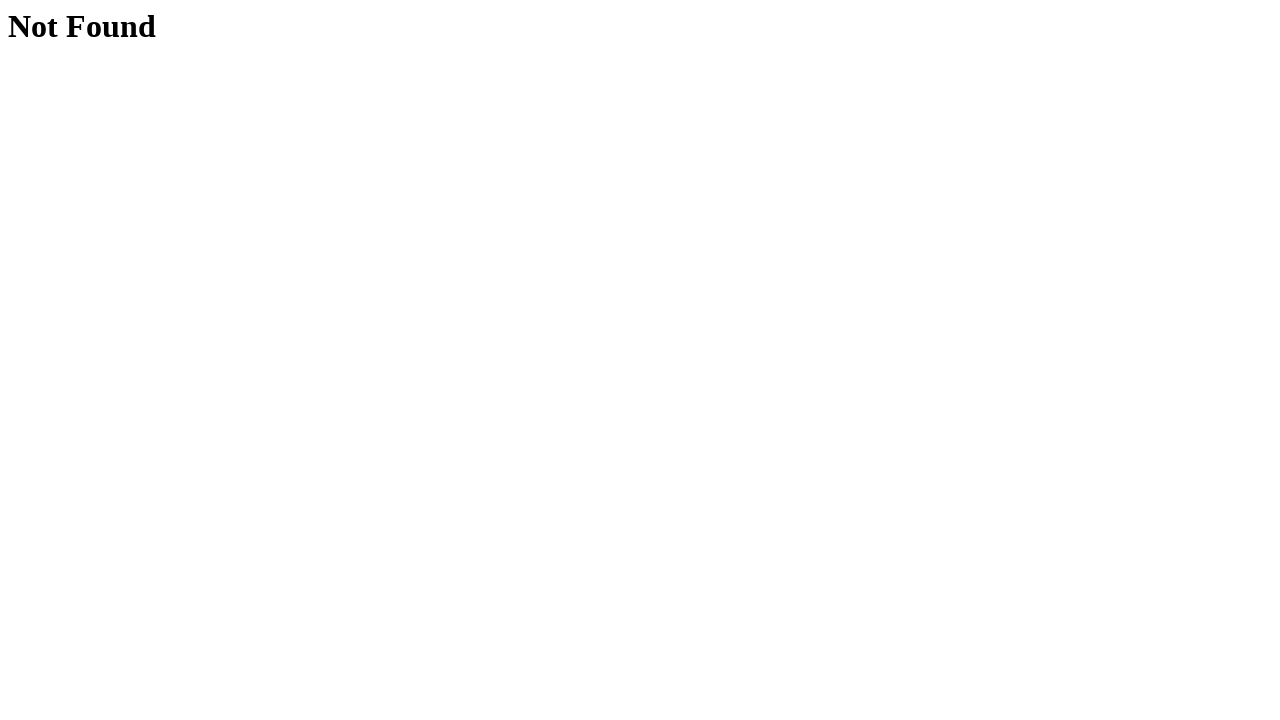

Verified 'Not Found' error page is displayed
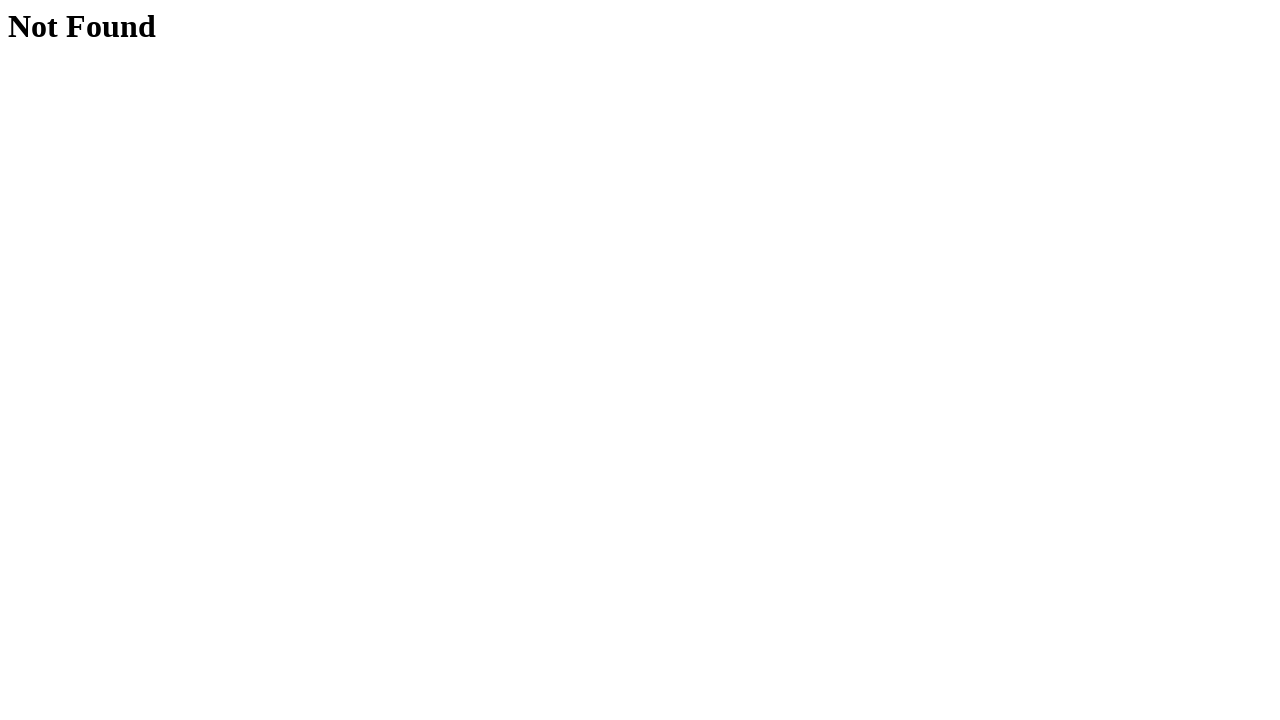

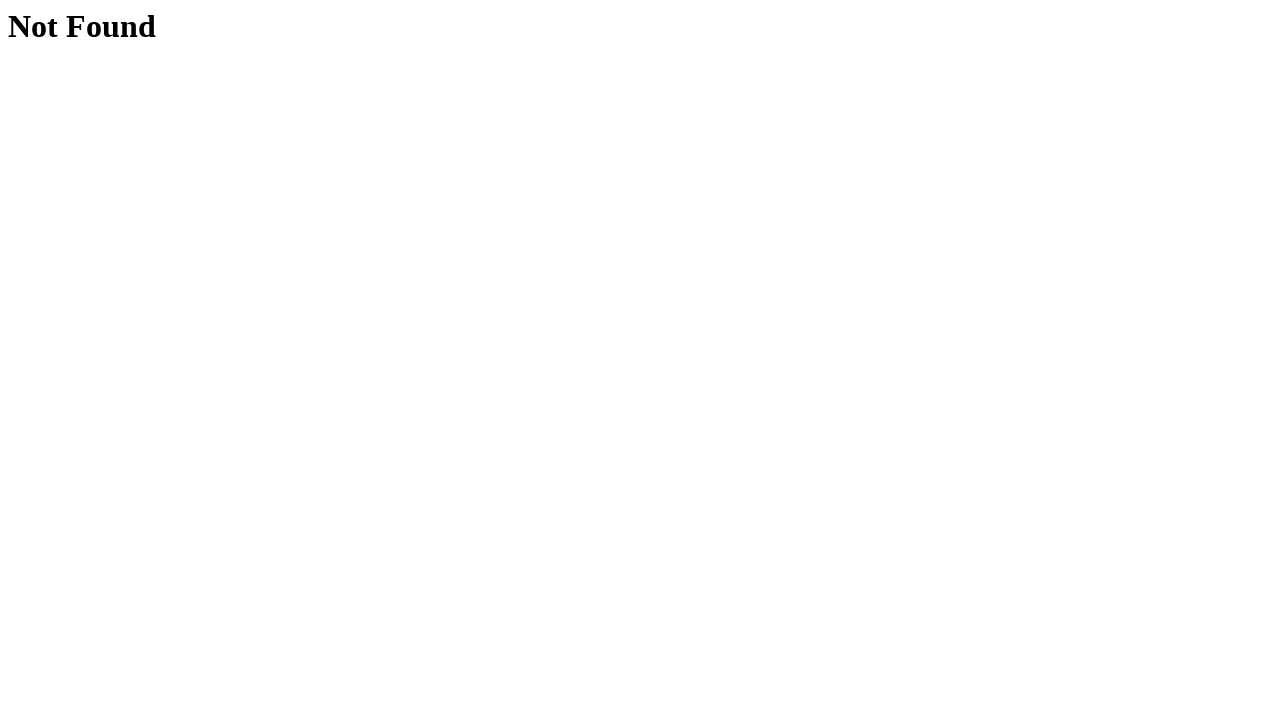